Verifies that the desktop navigation bar is NOT visible in mobile view (iPhone X dimensions)

Starting URL: https://deens-master.now.sh/

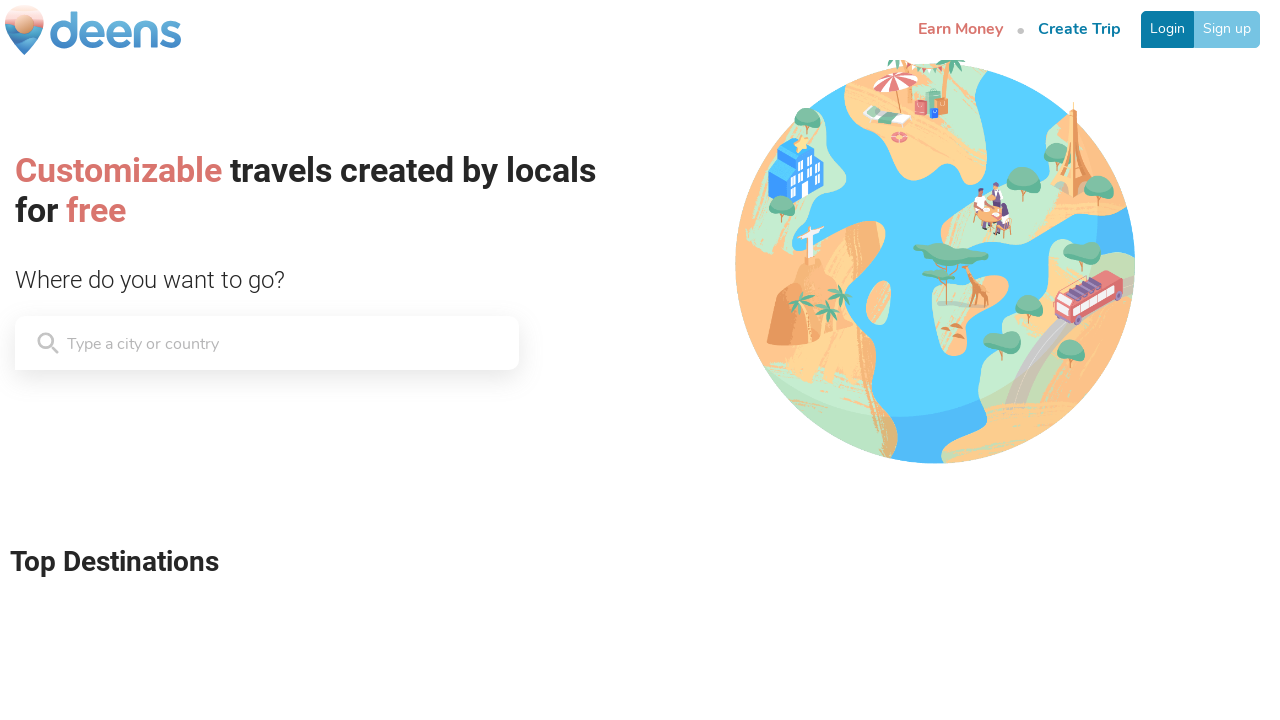

Set mobile viewport to iPhone X dimensions (375x812)
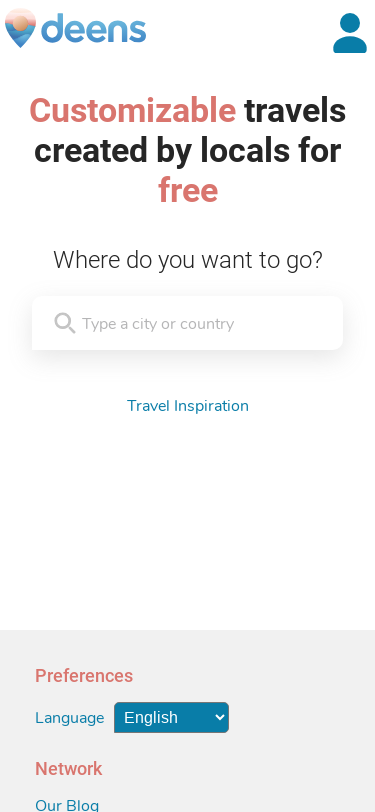

Page loaded and network idle state reached
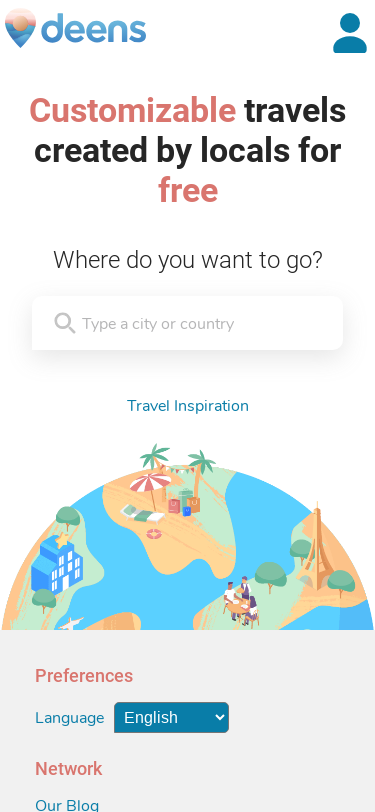

Located desktop navigation elements - count: 0
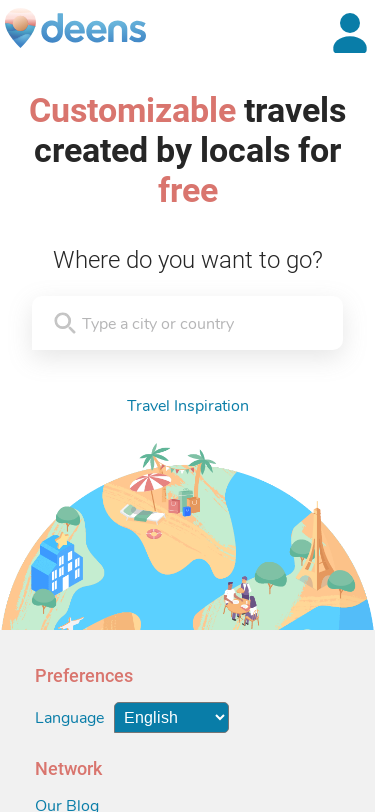

Verified that desktop navigation bar is NOT visible in mobile view
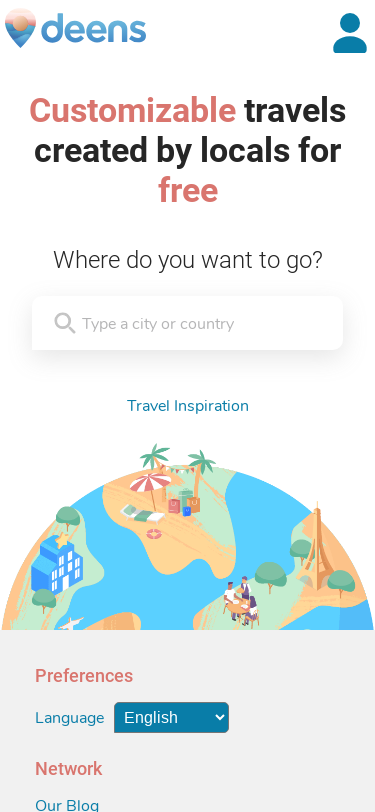

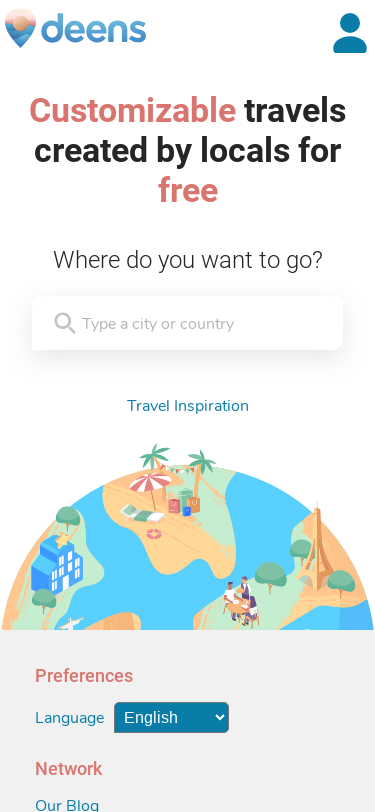